Navigates to a GitHub user's repositories page and verifies the relative-time element (showing last commit time) is present on the page.

Starting URL: https://github.com/Parnidadu?tab=repositories

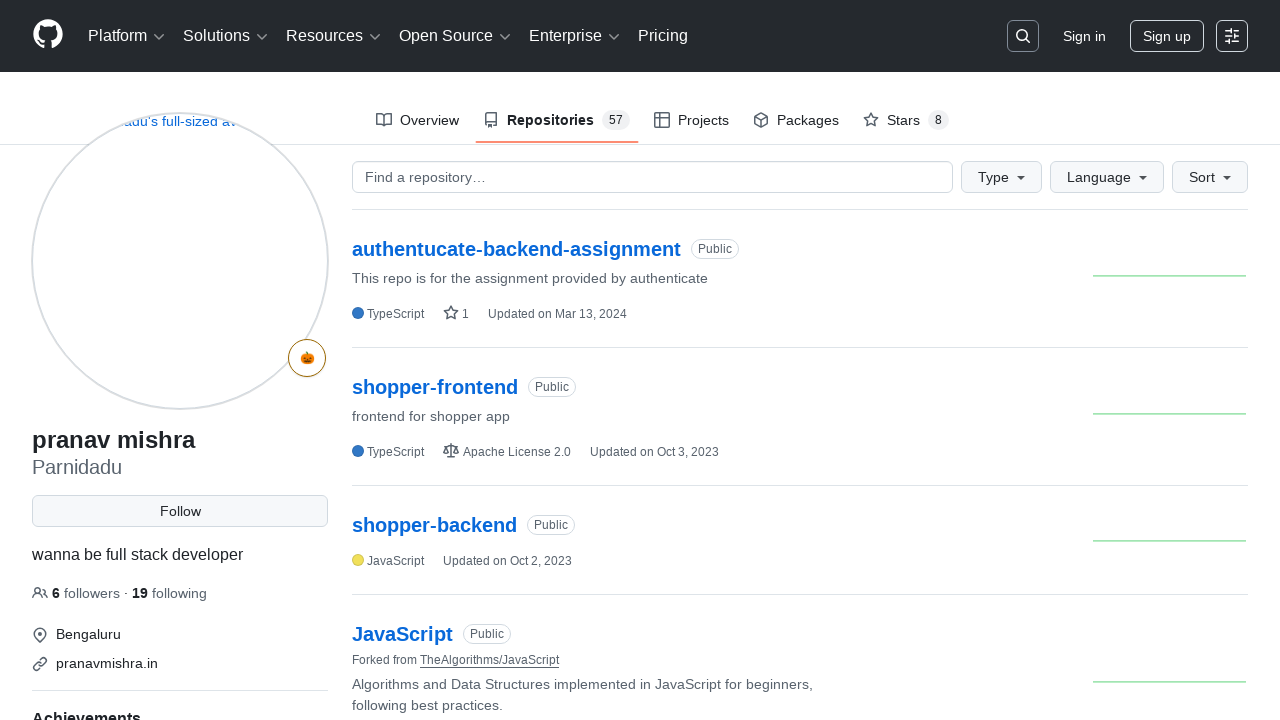

Navigated to GitHub user repositories page for Parnidadu
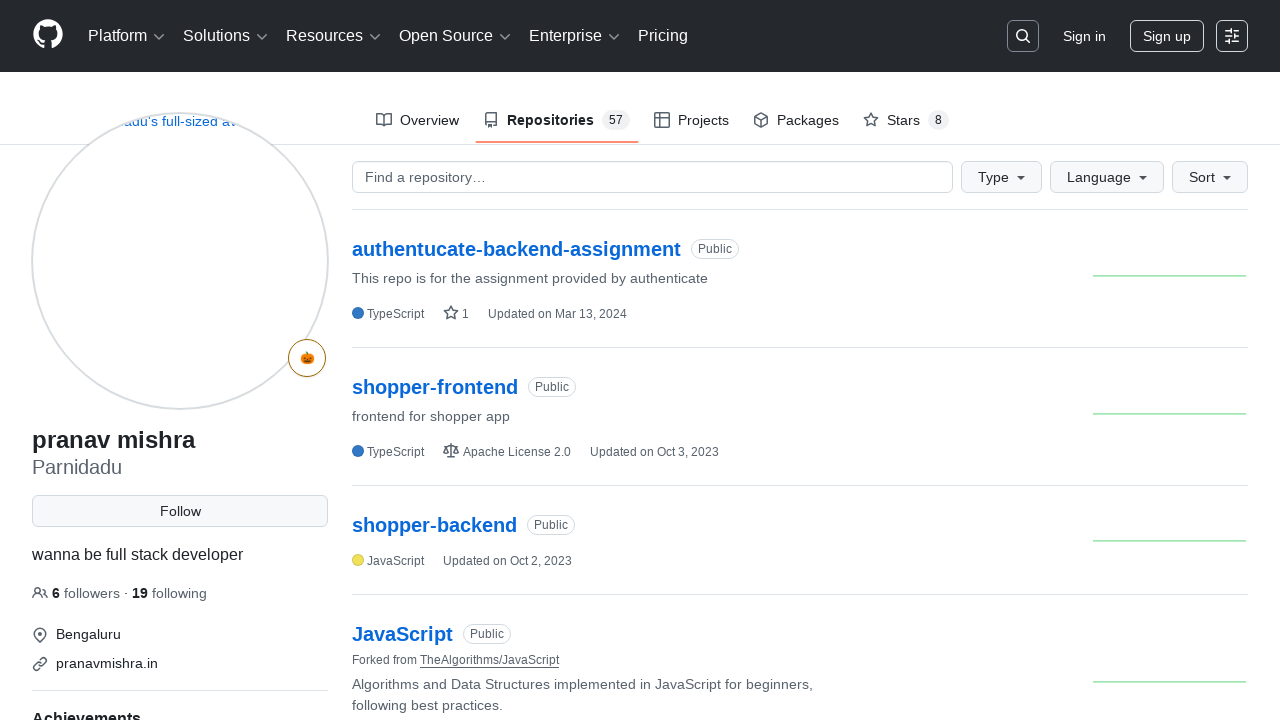

Verified relative-time element is present on the page
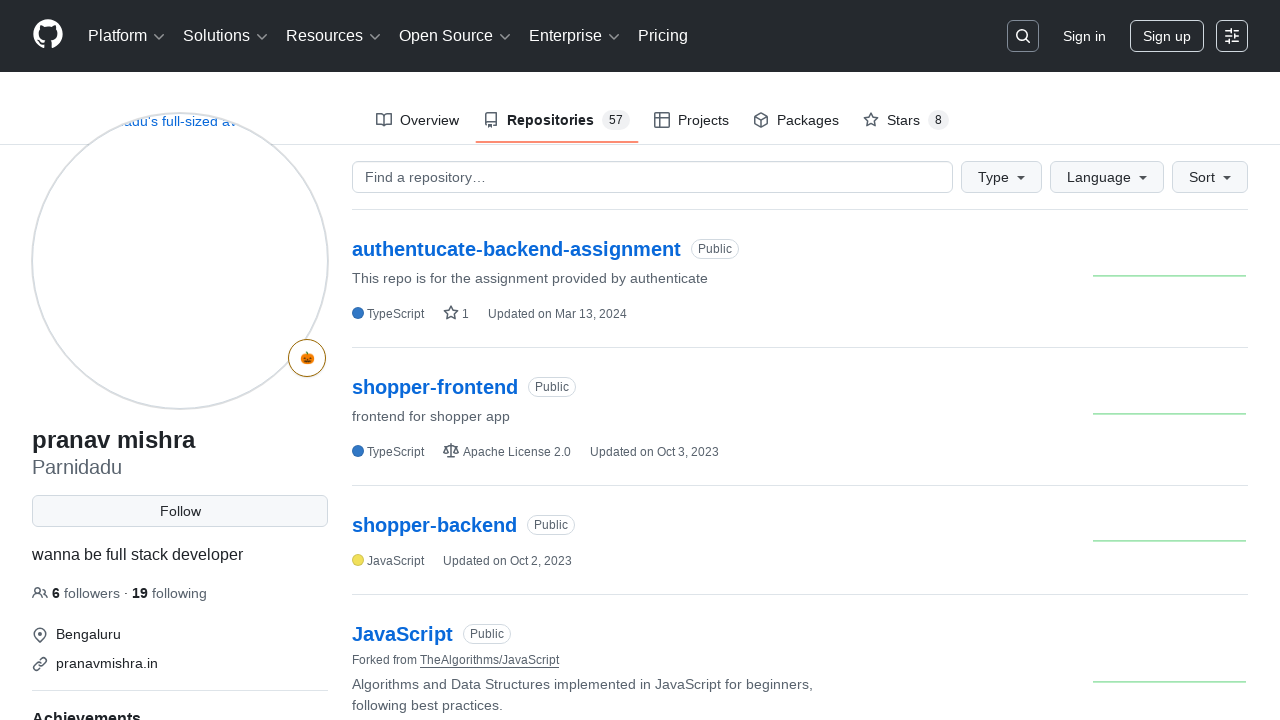

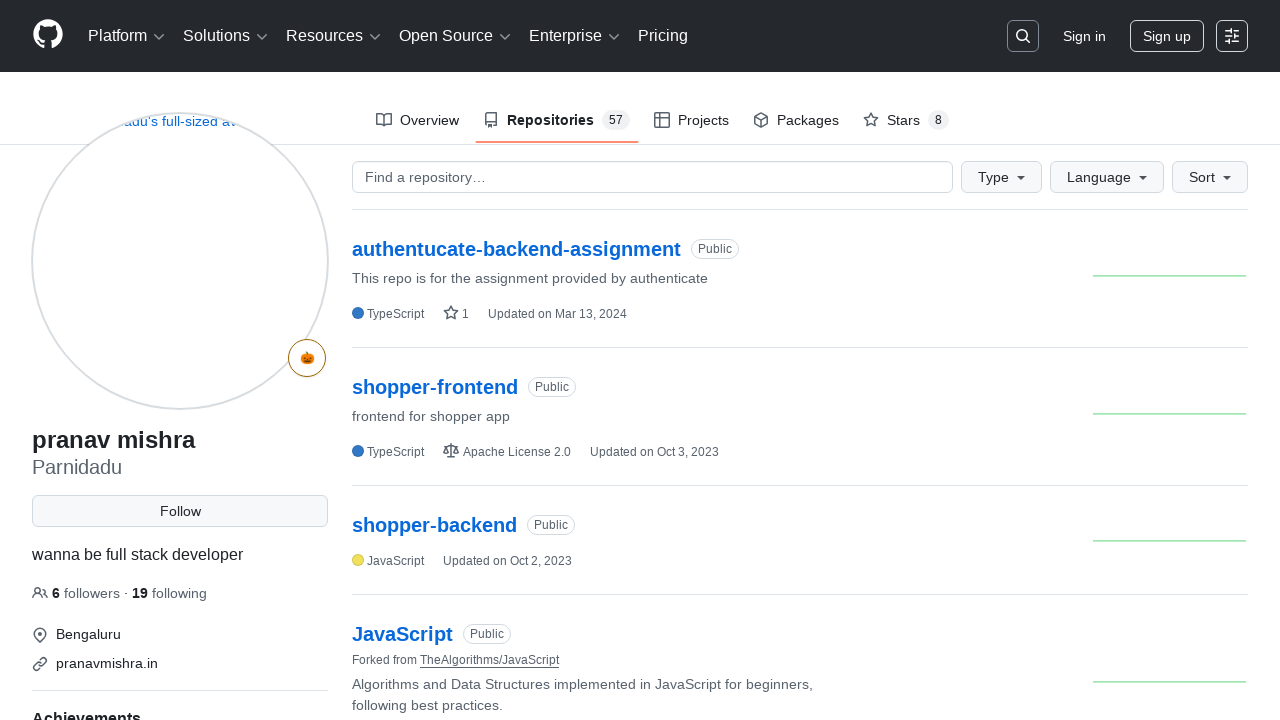